Tests JavaScript alert handling by clicking the first button, accepting the alert, and verifying the result message displays the expected success text.

Starting URL: https://the-internet.herokuapp.com/javascript_alerts

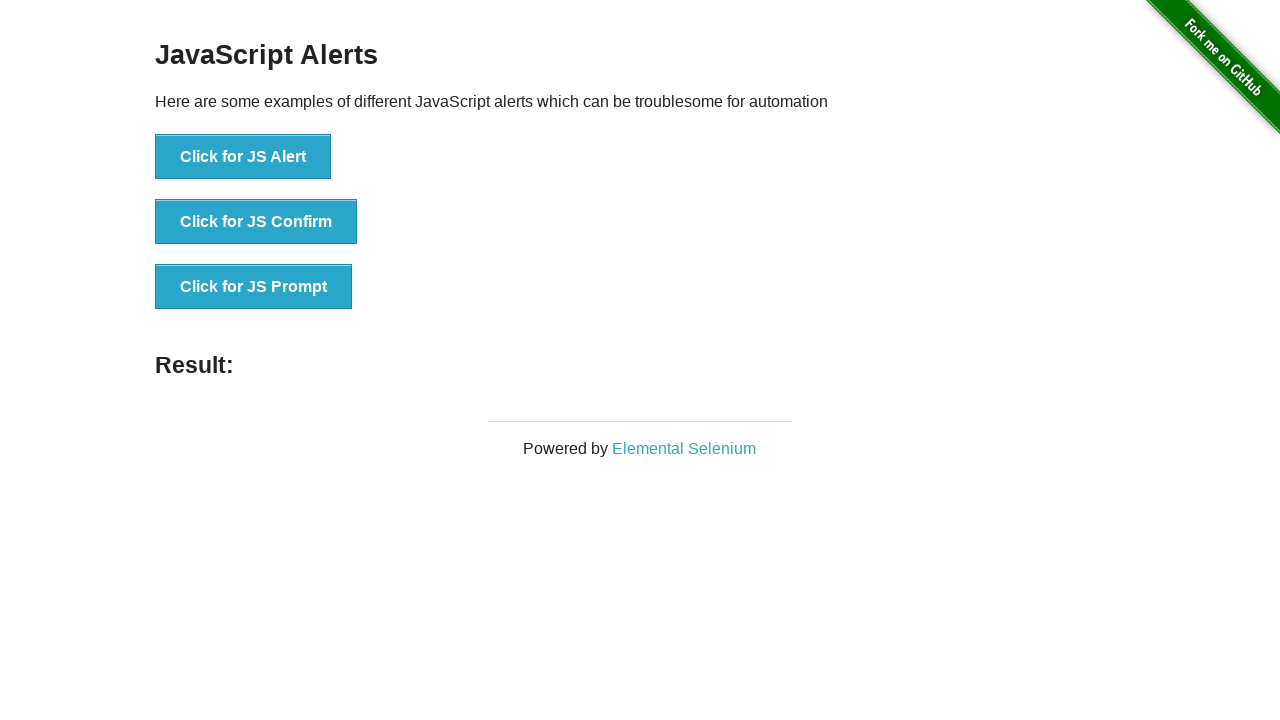

Clicked the JS Alert button at (243, 157) on xpath=//button[@onclick='jsAlert()']
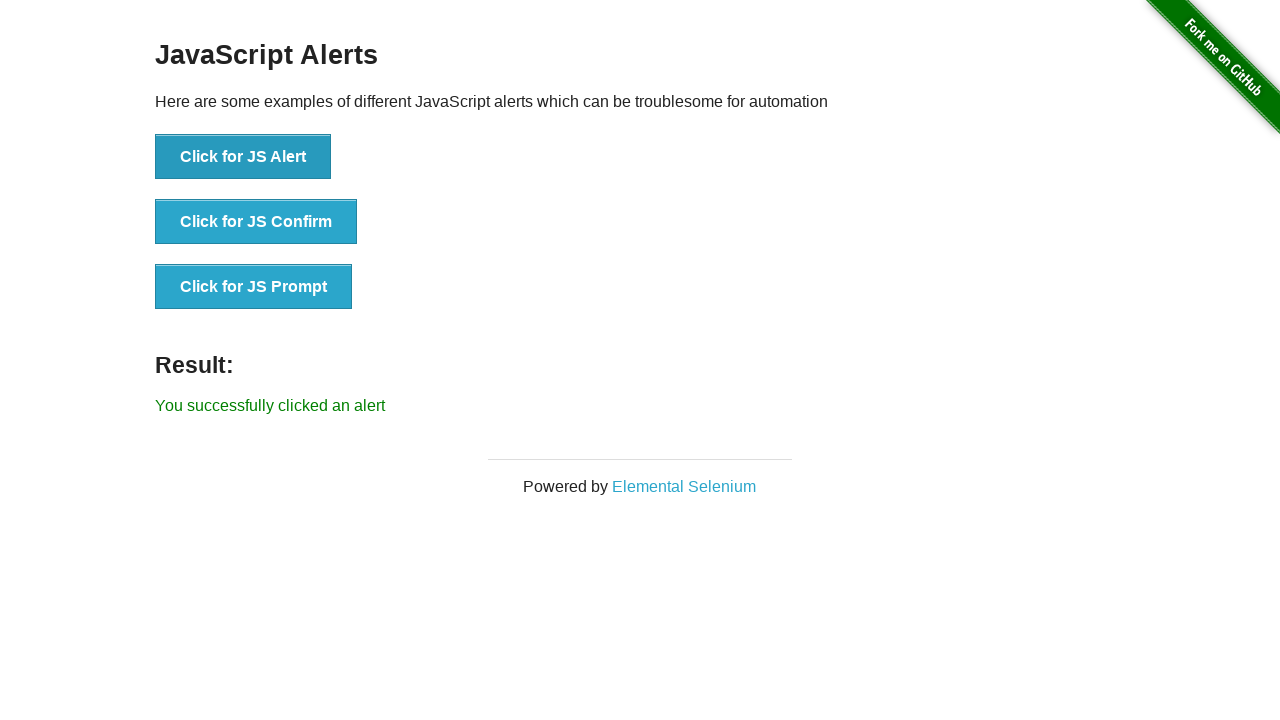

Set up dialog handler to accept alerts
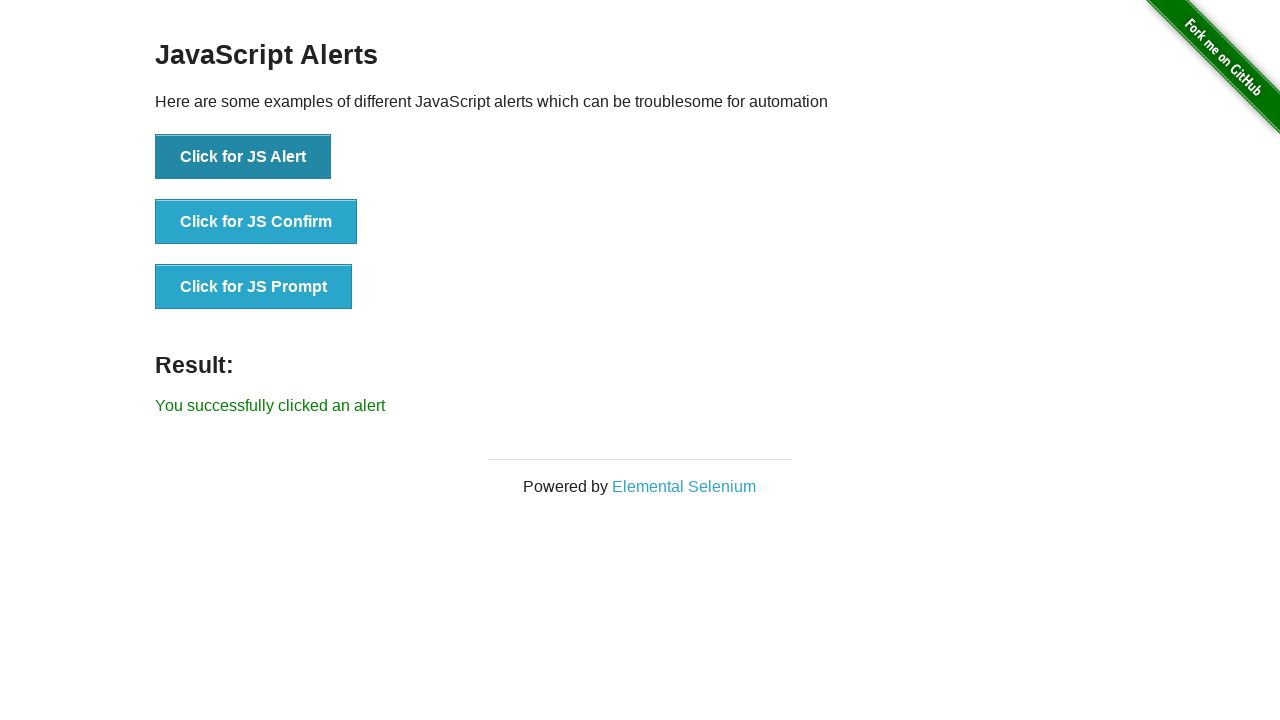

Clicked the JS Alert button to trigger alert dialog at (243, 157) on xpath=//button[@onclick='jsAlert()']
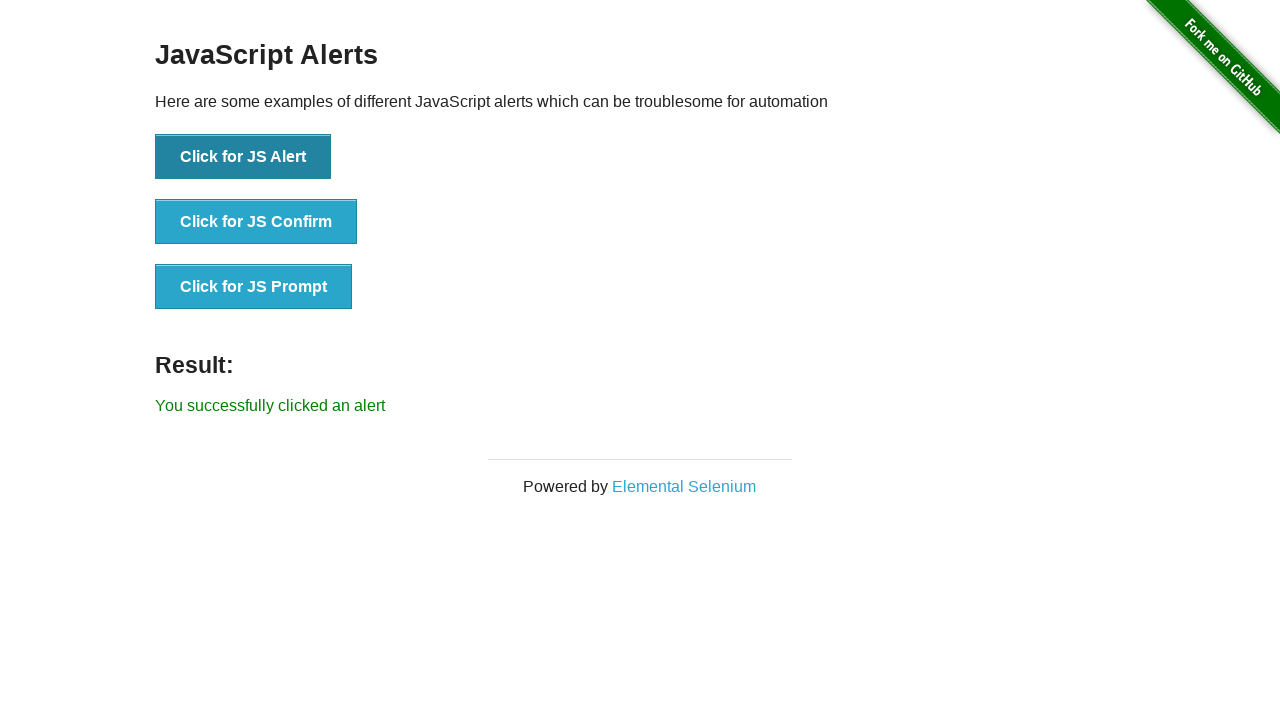

Verified success message 'You successfully clicked an alert' is displayed
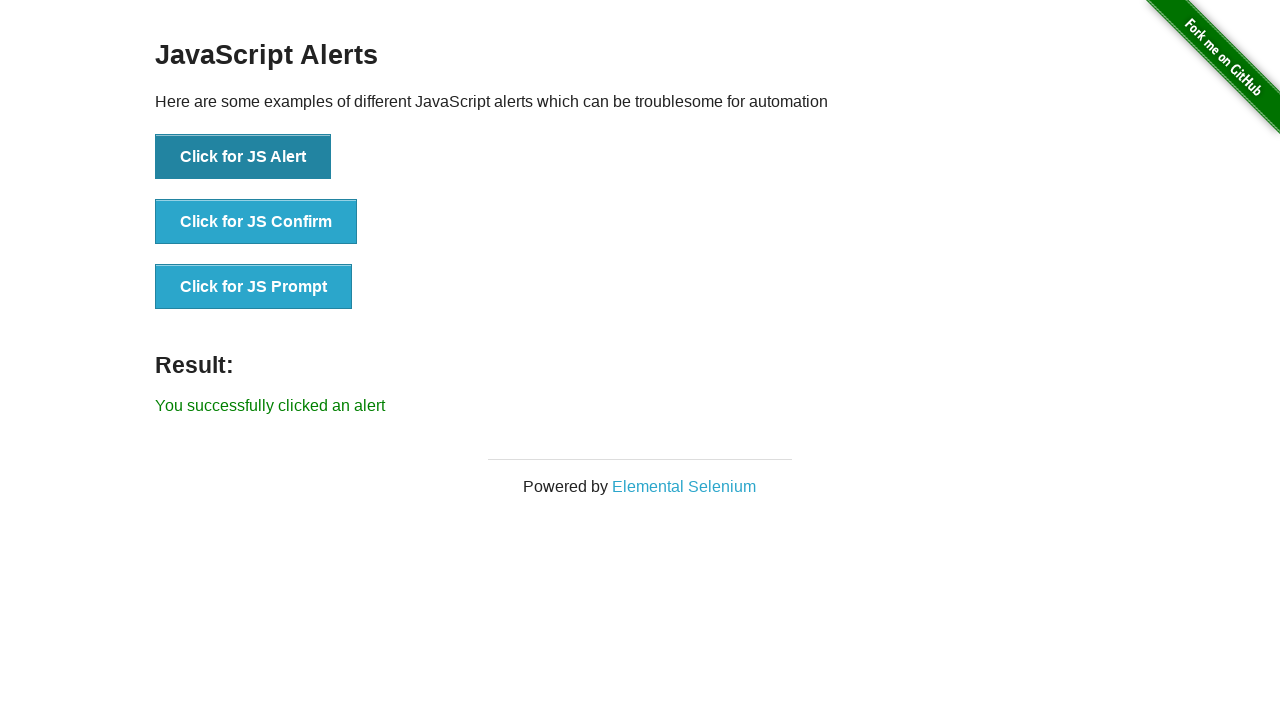

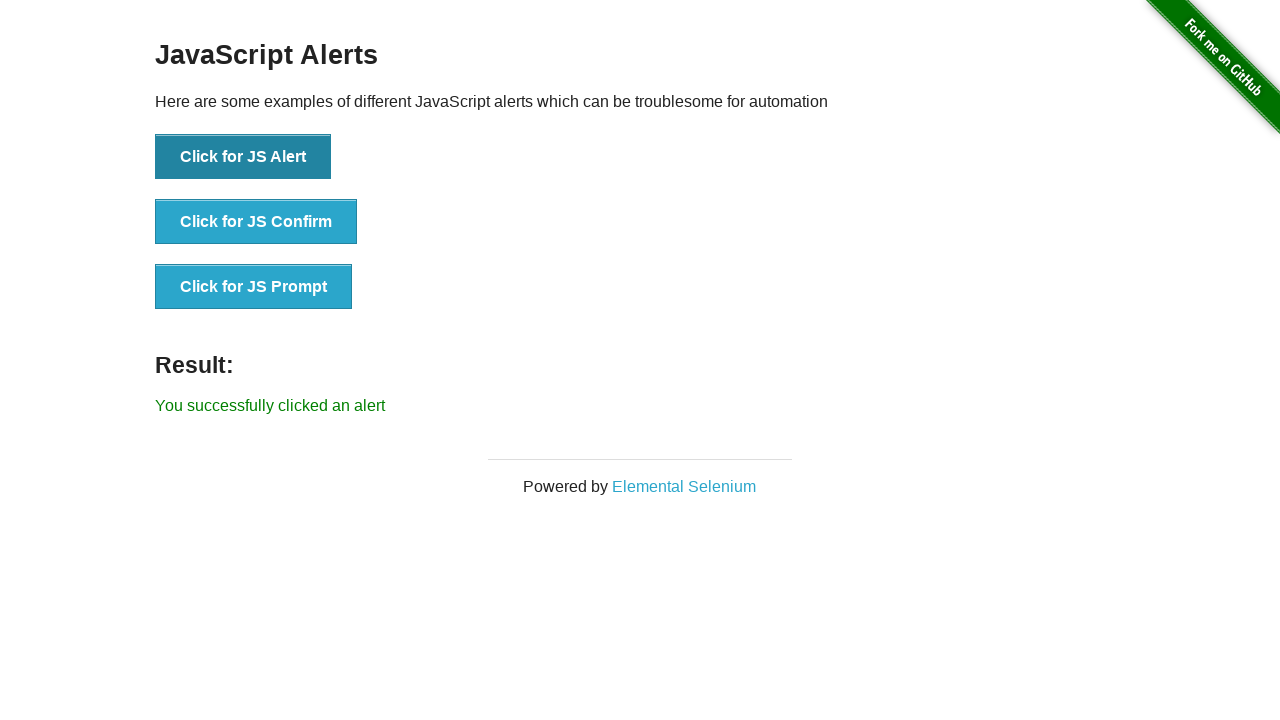